Tests dropdown selection functionality by selecting different countries from a select element

Starting URL: https://cursoautomacao.netlify.app/desafios.html

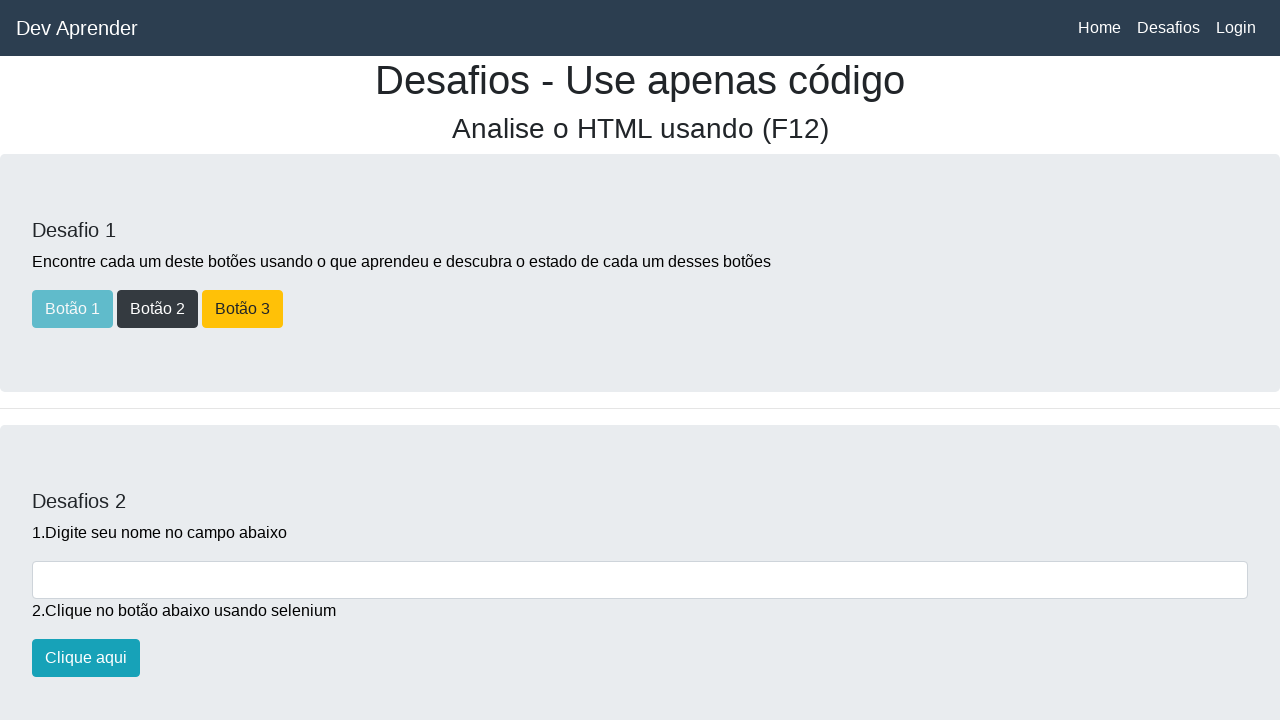

Scrolled down to dropdown section
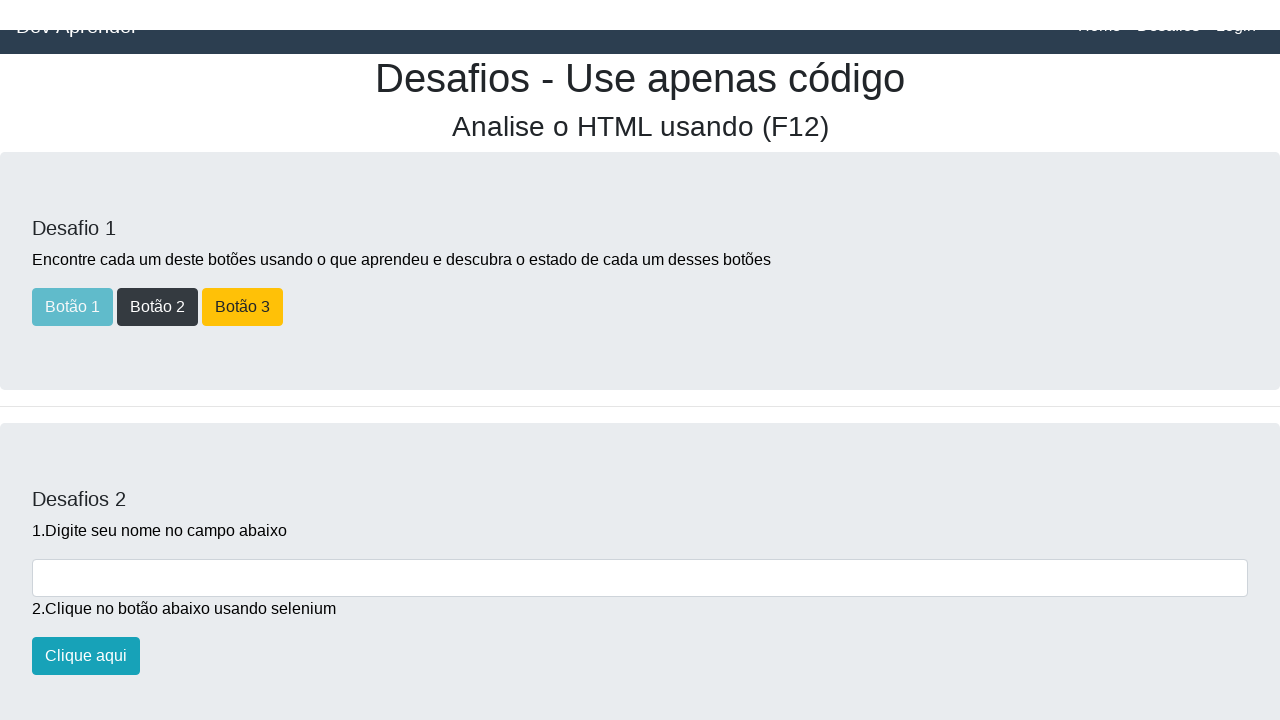

Country dropdown element is visible
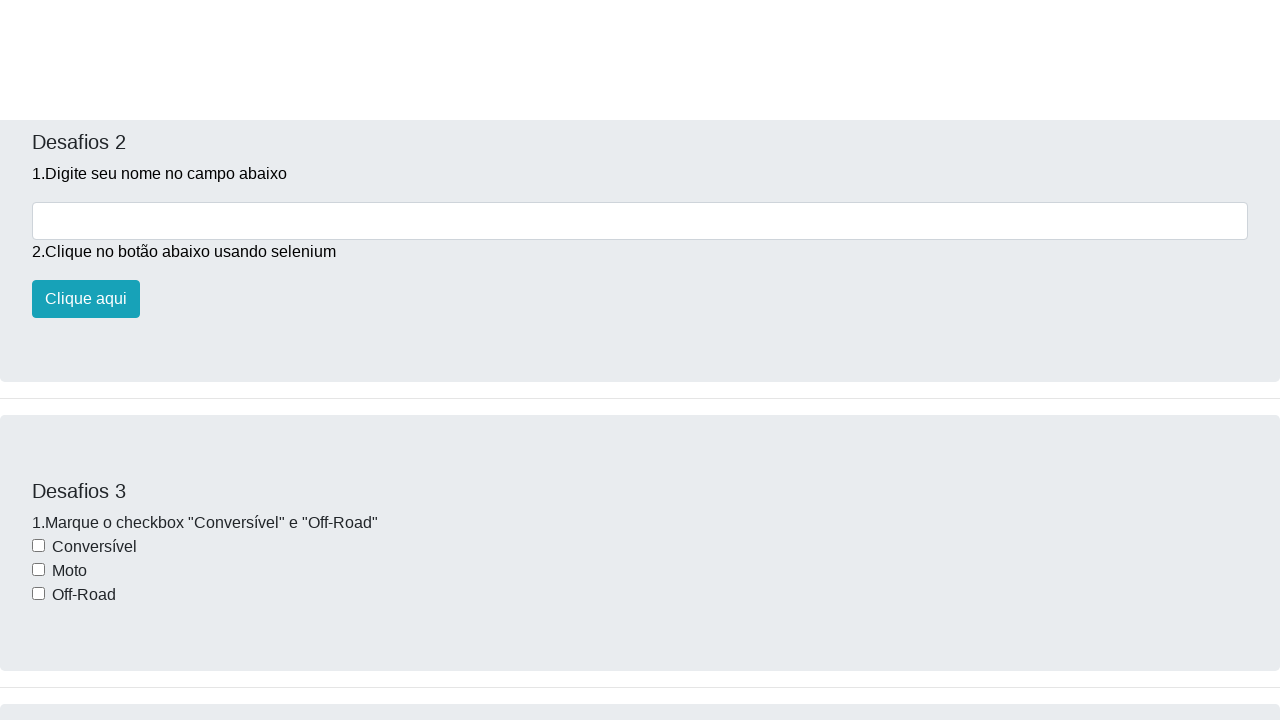

Selected 'United States' from dropdown on #paisesselect
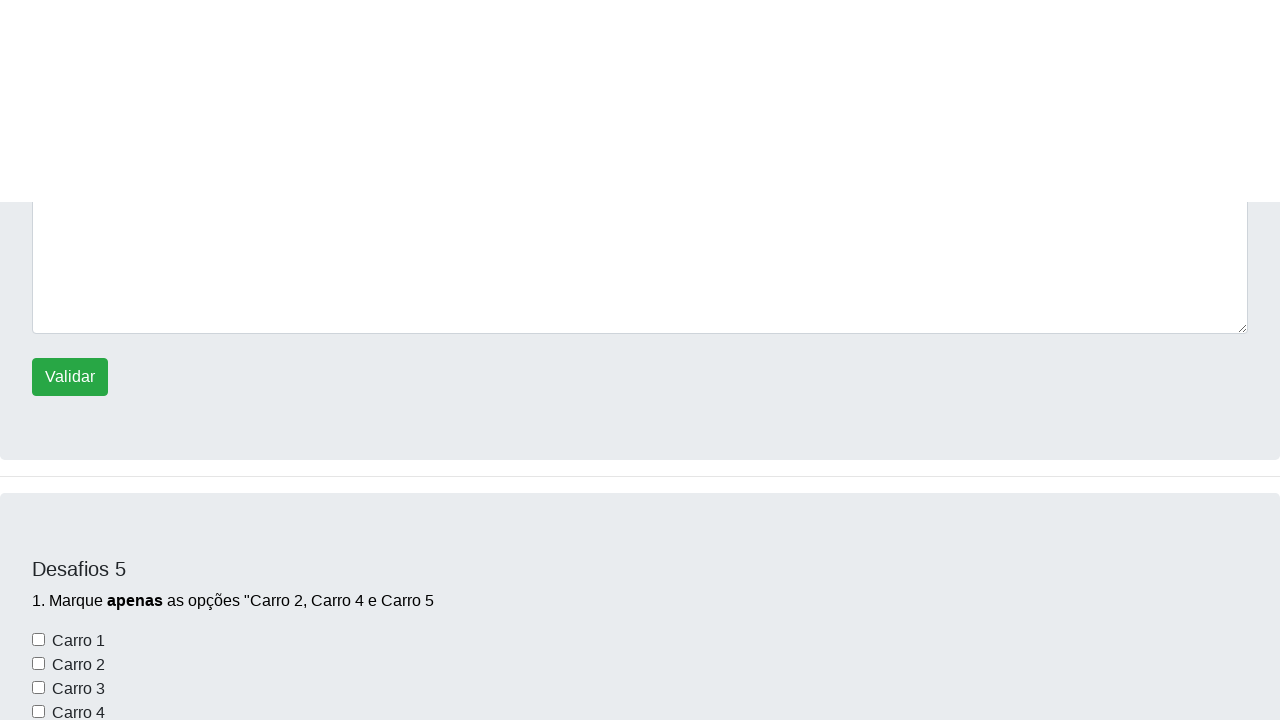

Selected 'Africa' from dropdown on #paisesselect
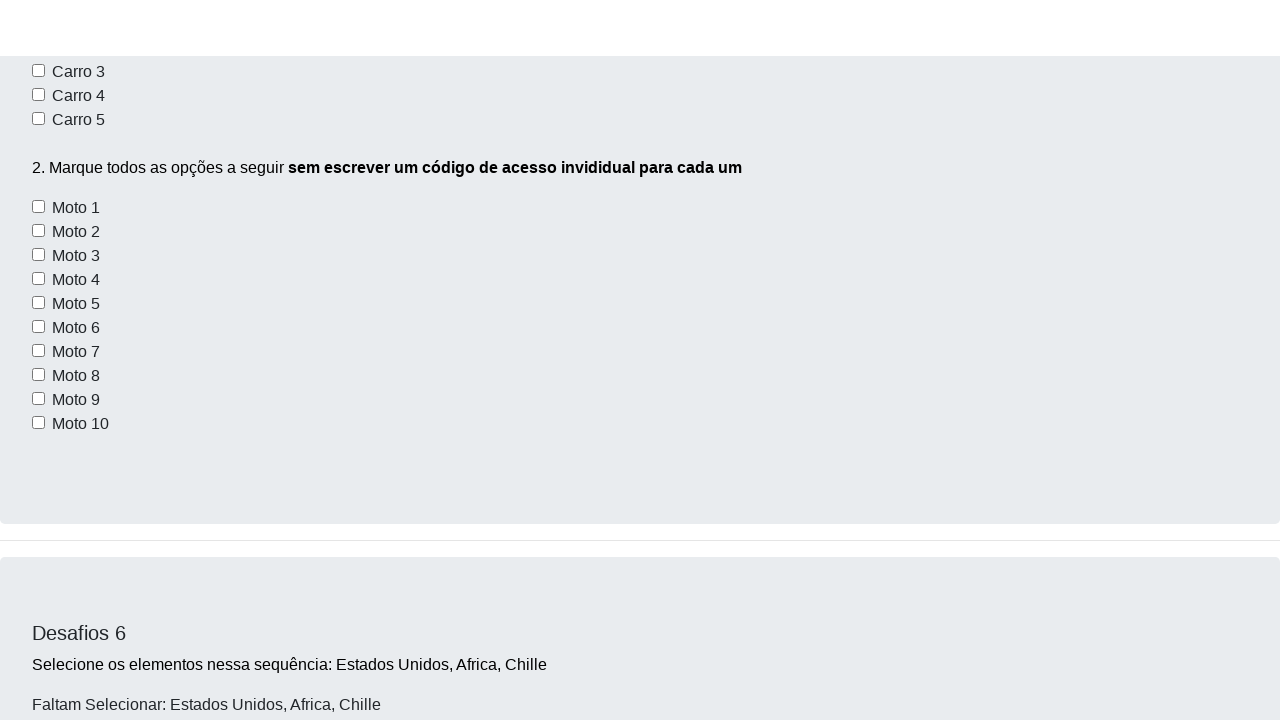

Selected 'Chile' from dropdown on #paisesselect
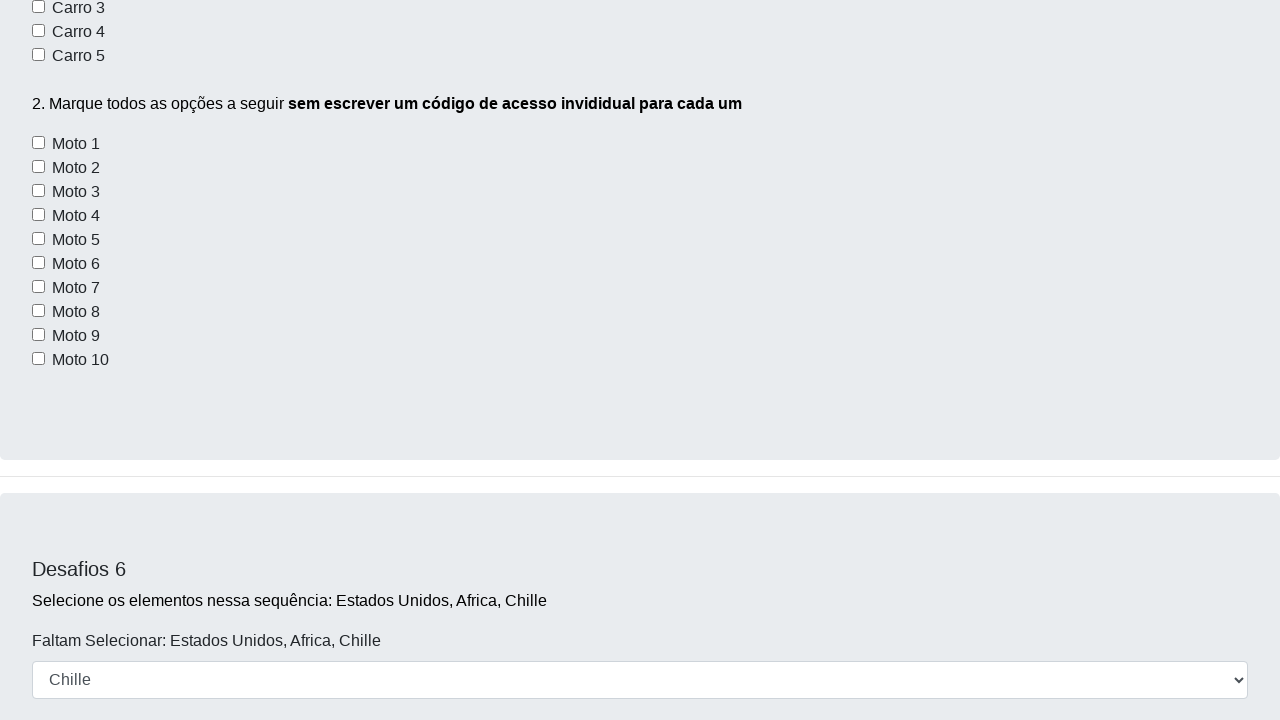

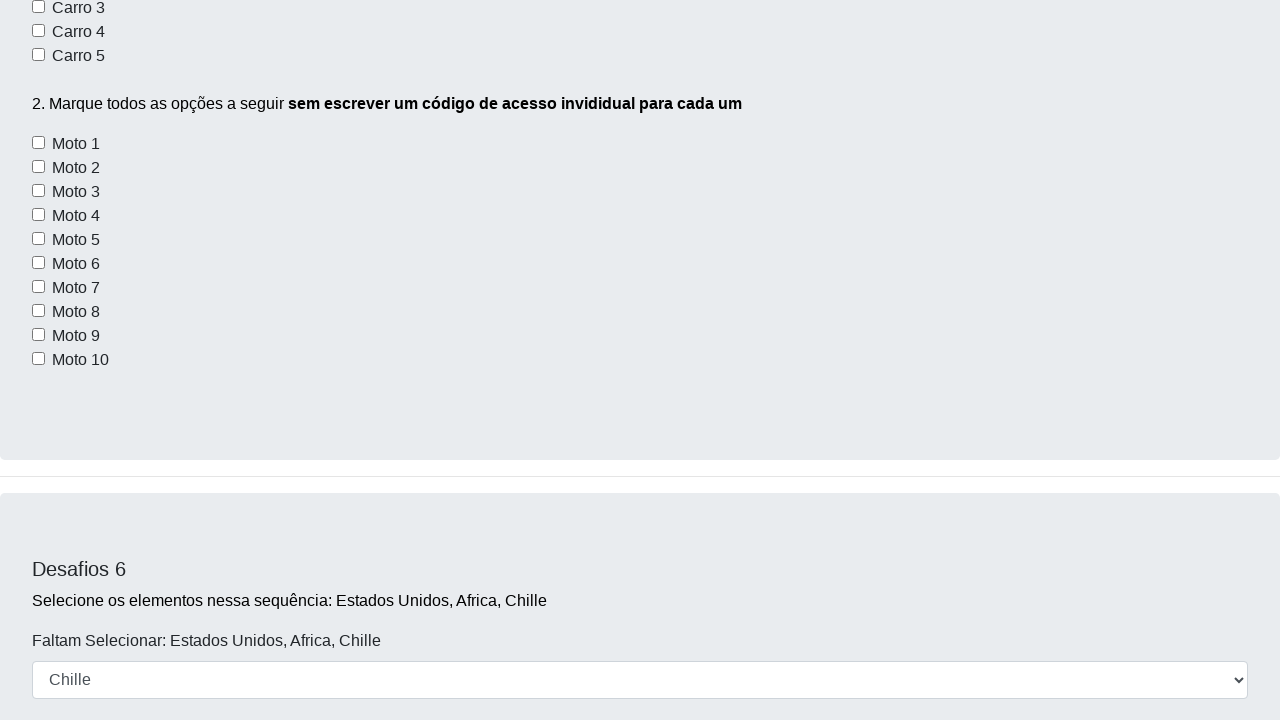